Tests nested frame navigation by clicking on the Nested Frames link, switching into the top frame, then into the middle frame, and verifying the content element is accessible.

Starting URL: http://the-internet.herokuapp.com/

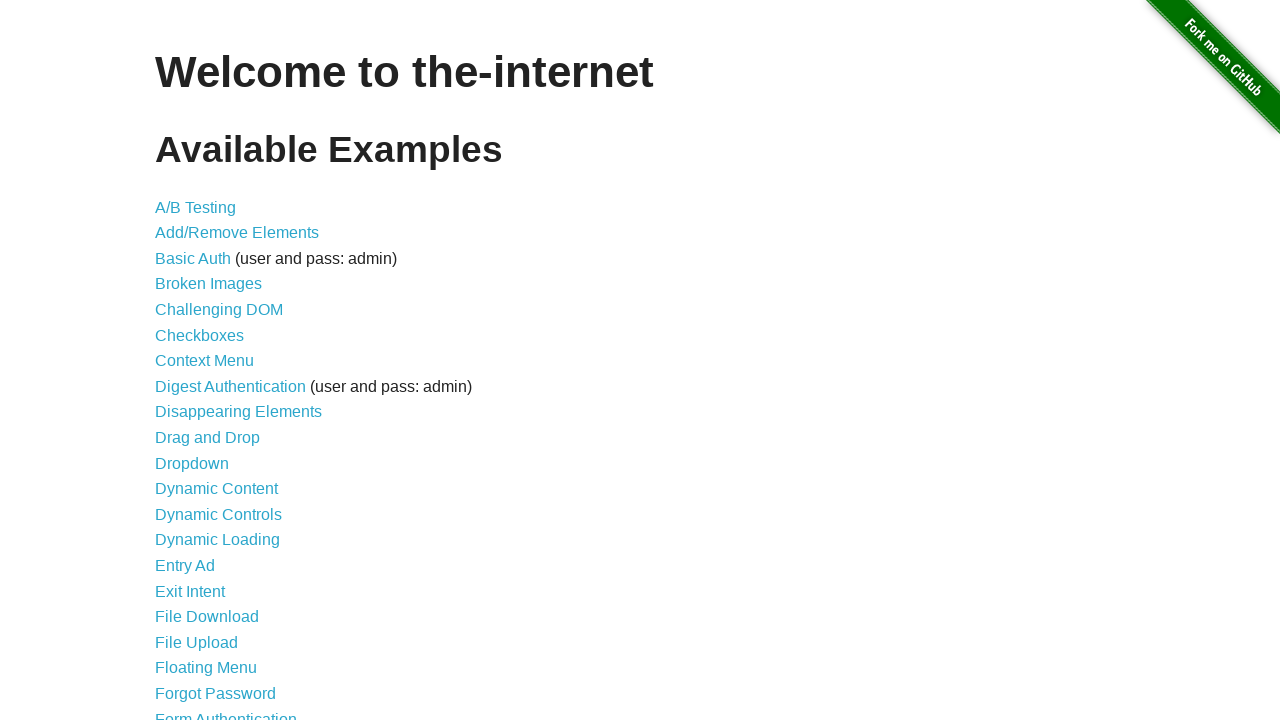

Navigated to the-internet.herokuapp.com homepage
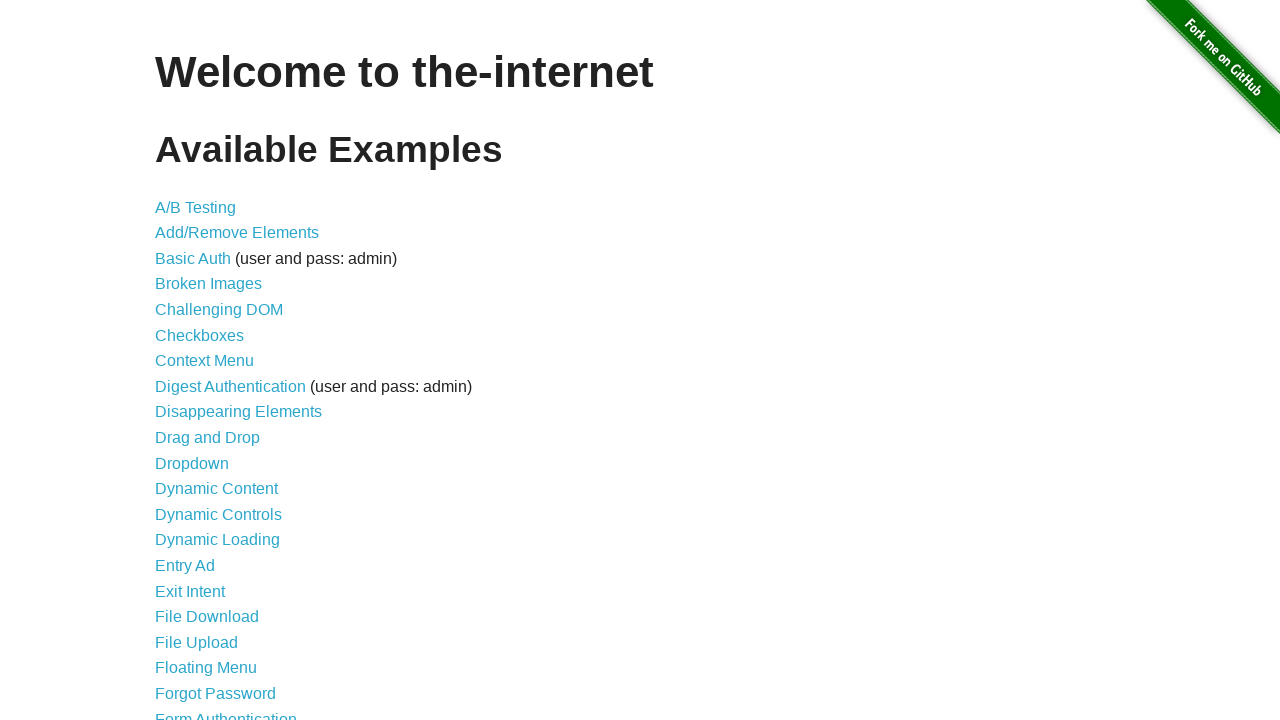

Clicked on 'Nested Frames' link at (210, 395) on text=Nested Frames
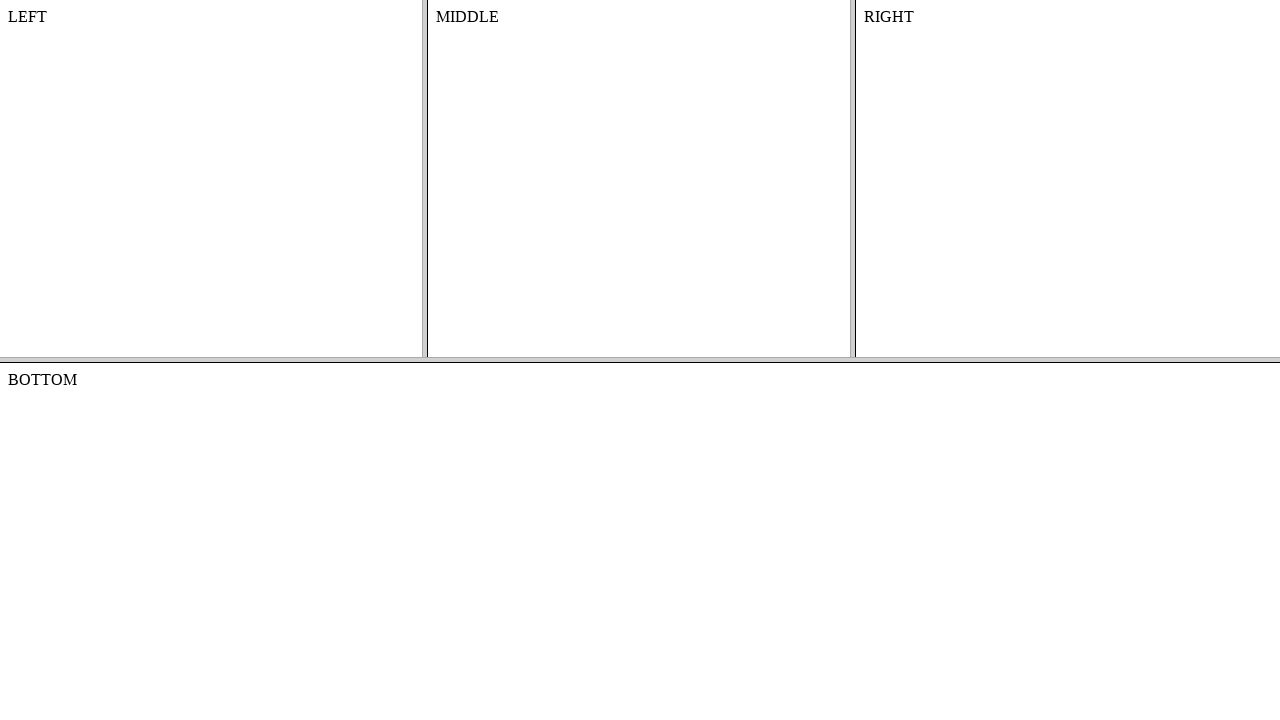

Located the top frame
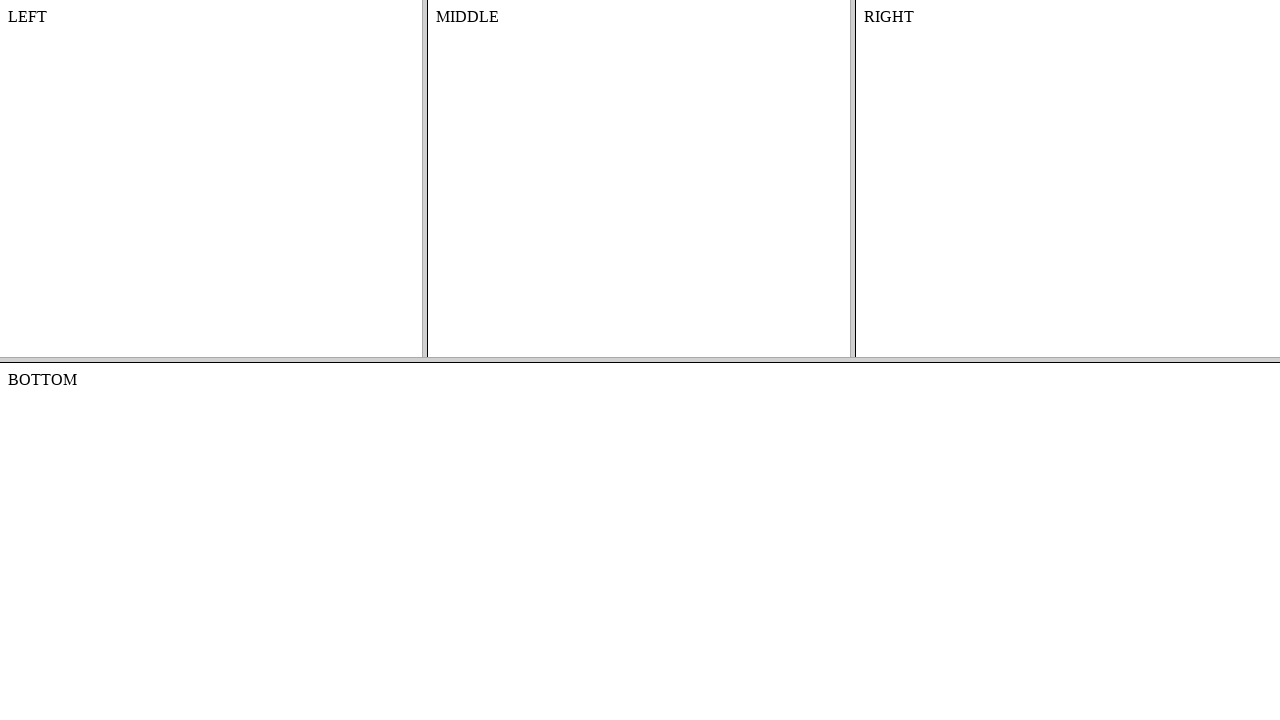

Located the middle frame within the top frame
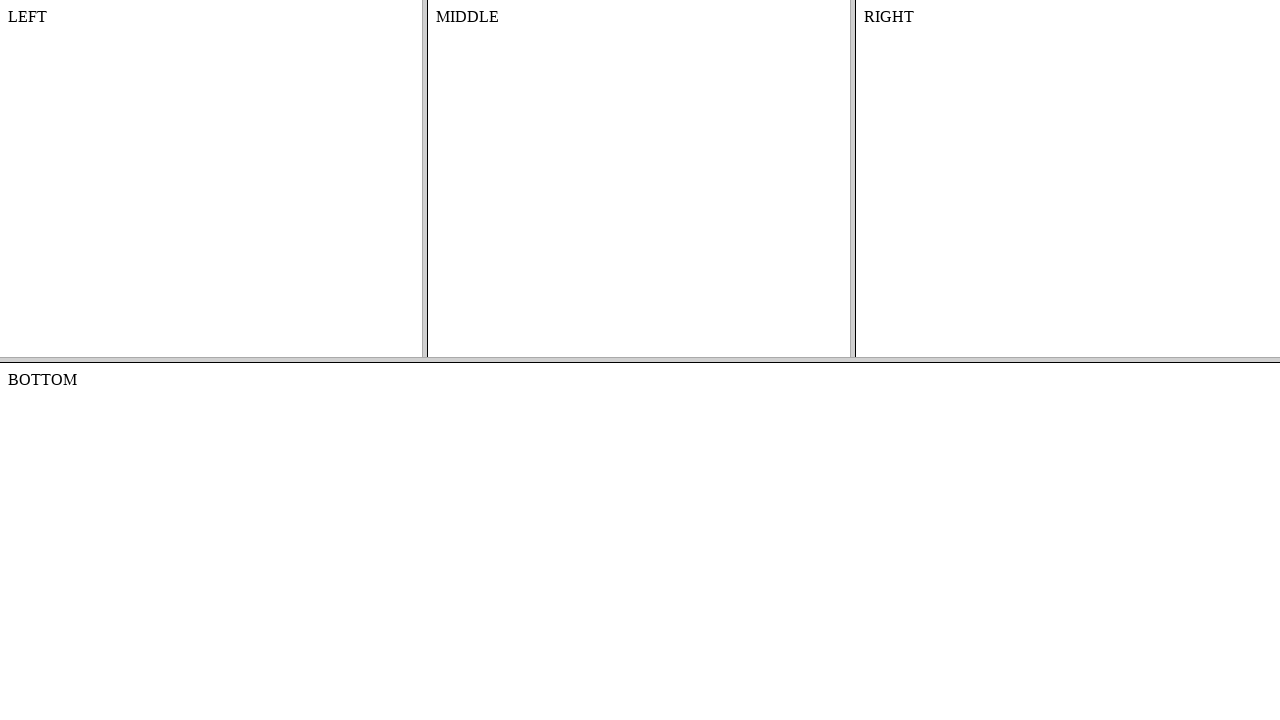

Content element in middle frame is visible
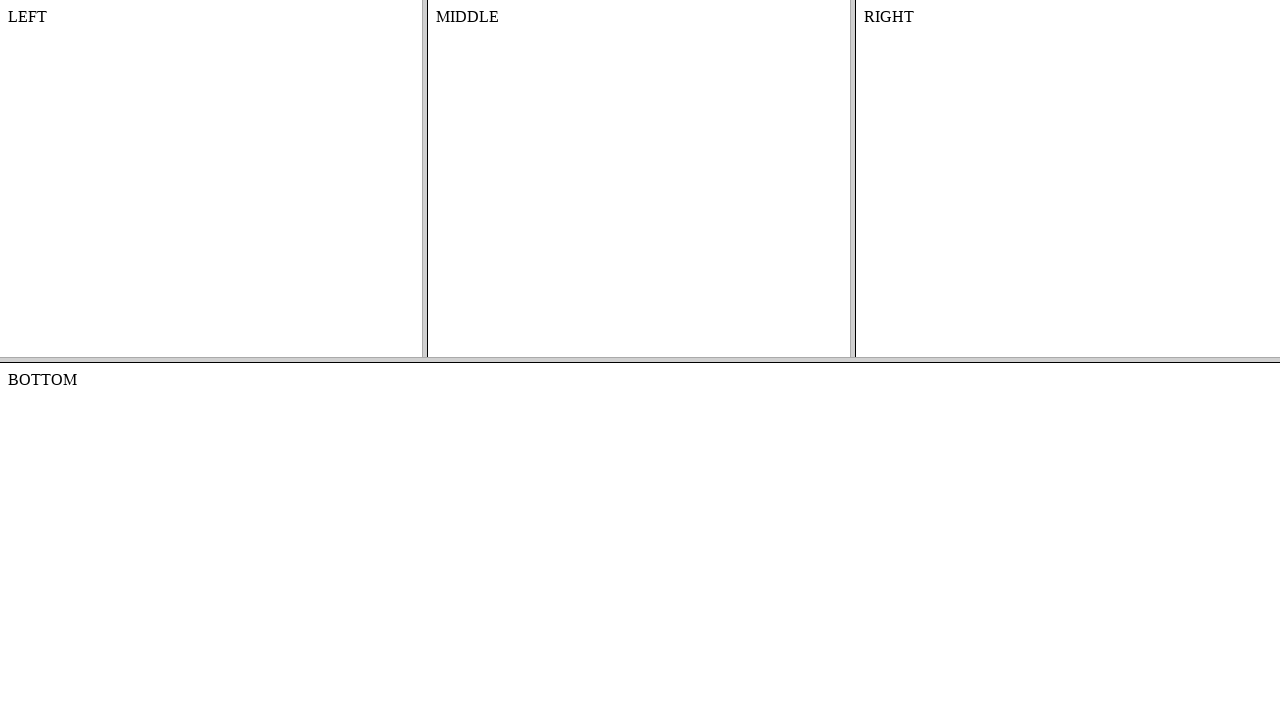

Retrieved content text from middle frame: 'MIDDLE'
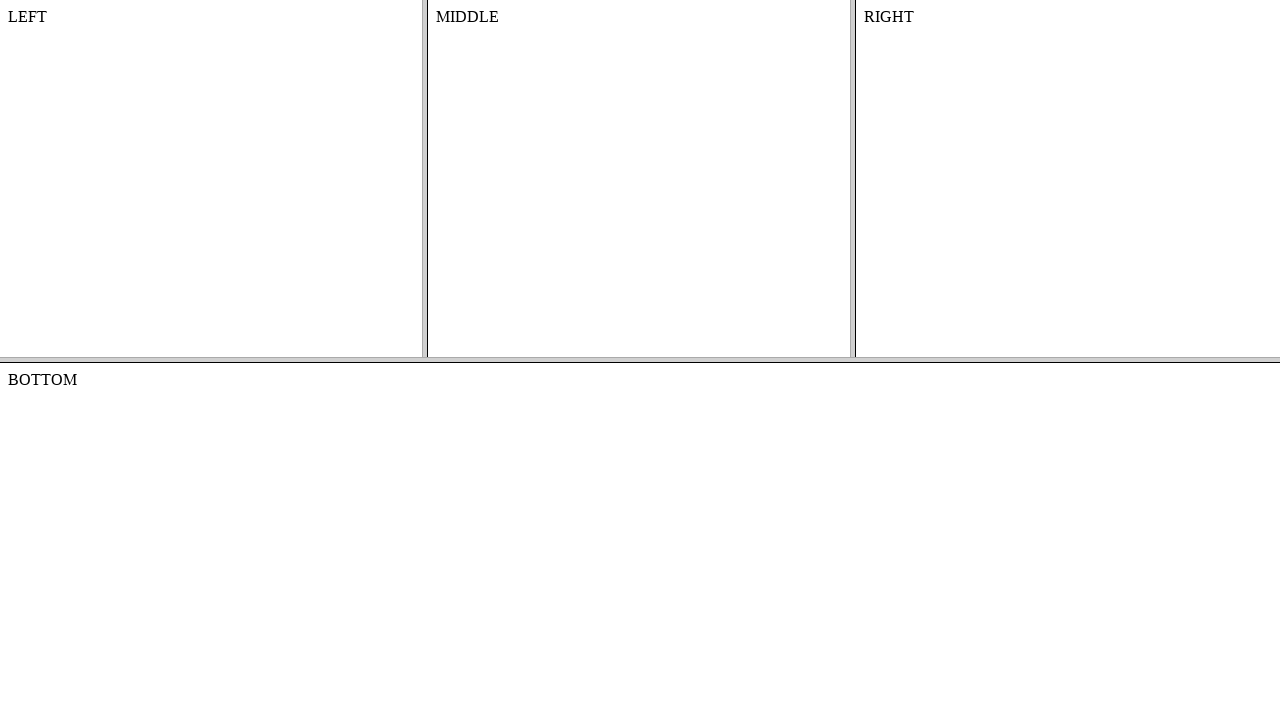

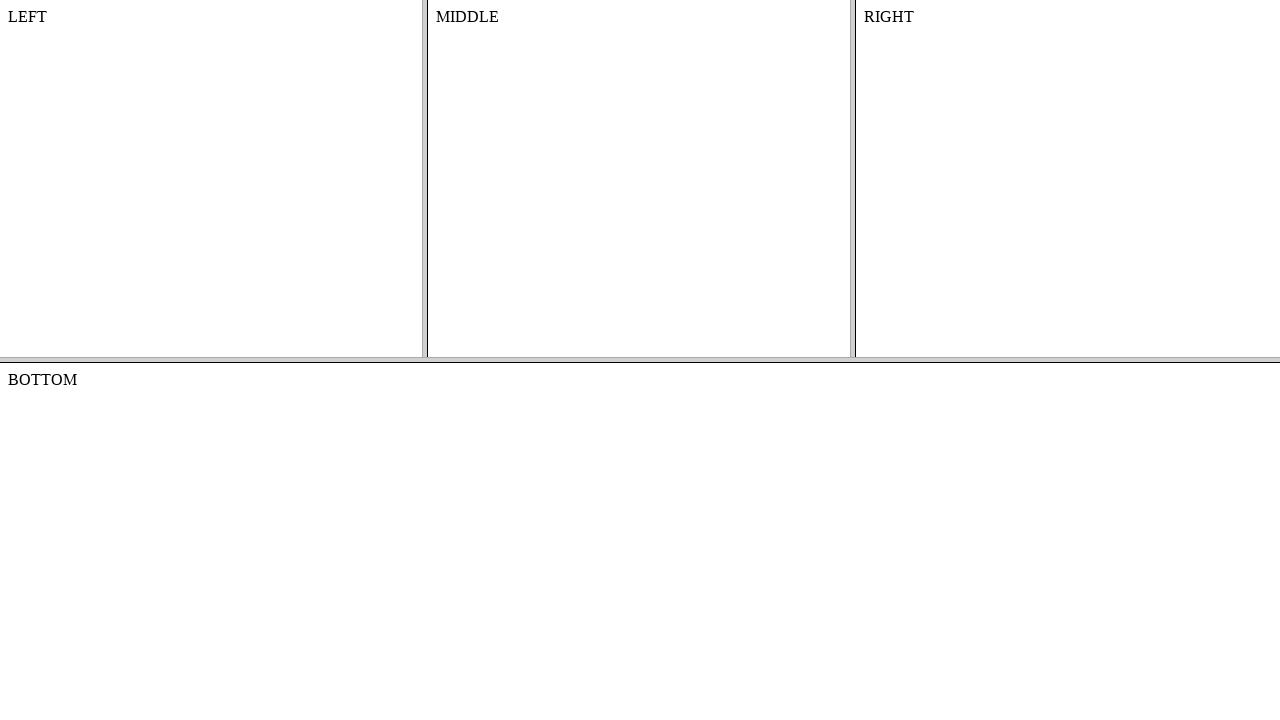